Tests JavaScript confirm dialog by clicking the JS Confirm button, dismissing it, and verifying the result message shows "Cancel" was clicked

Starting URL: https://the-internet.herokuapp.com/javascript_alerts

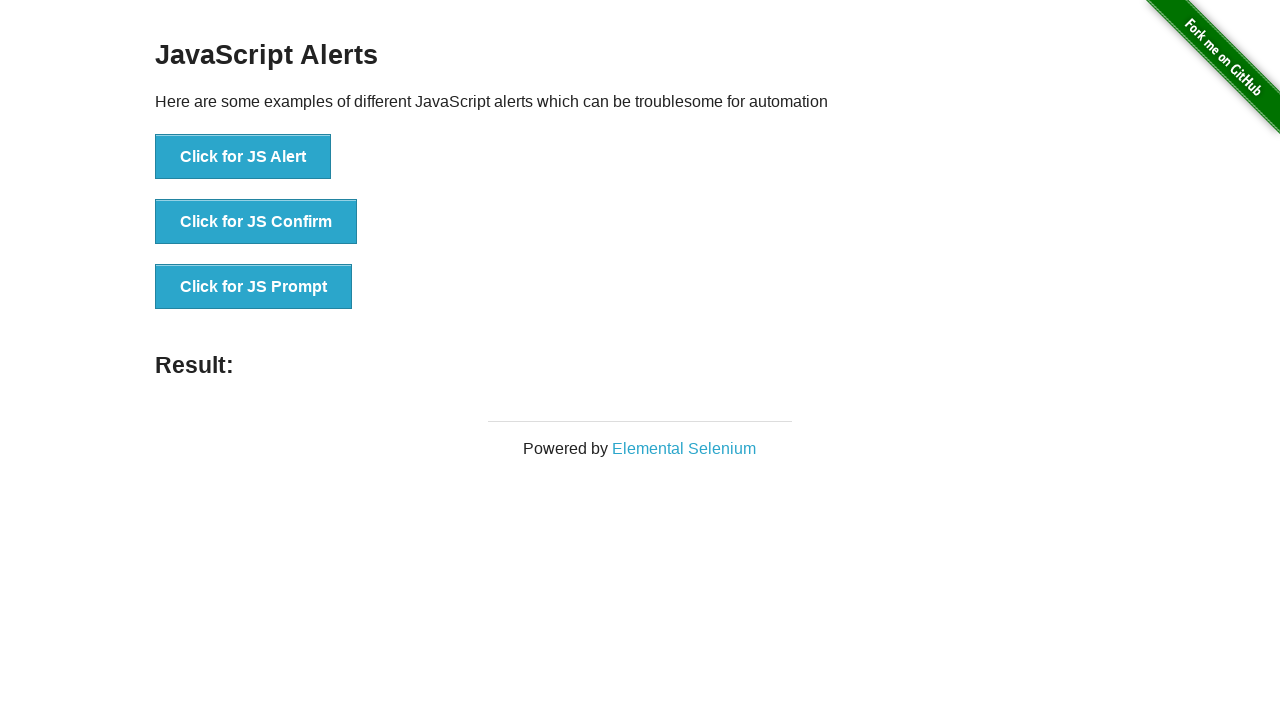

Set up dialog handler to dismiss JavaScript confirm dialog
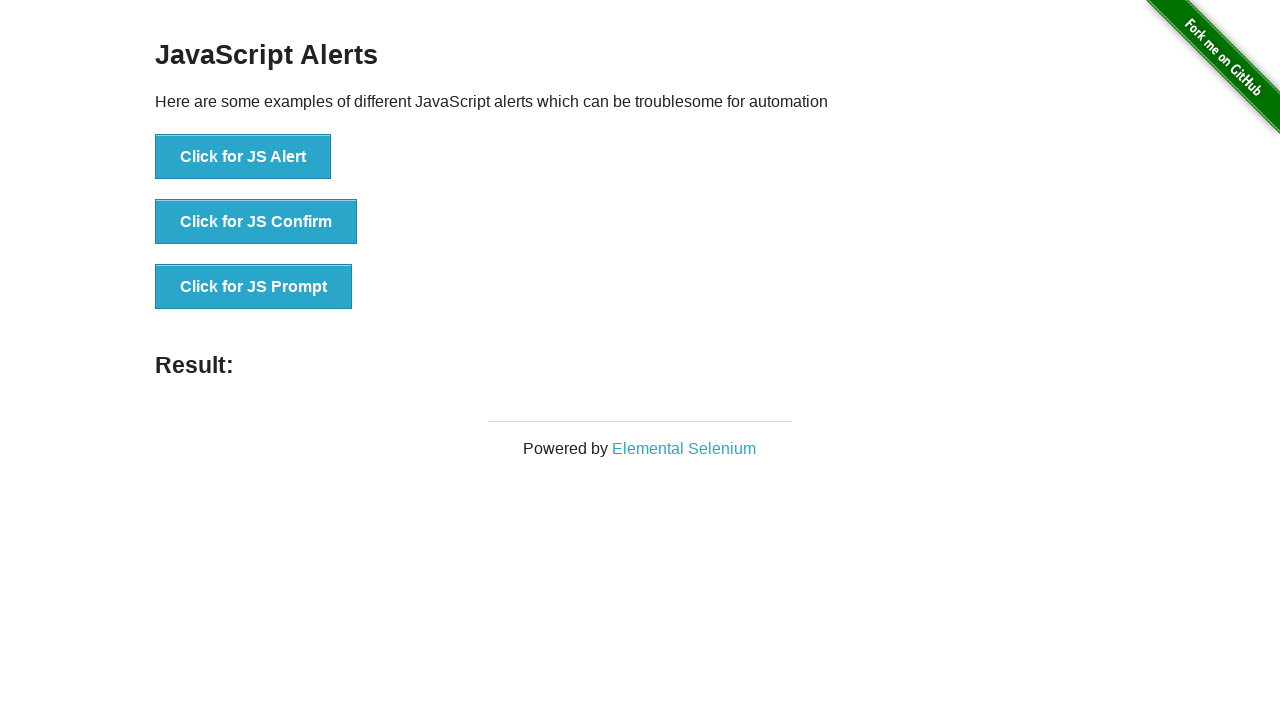

Clicked JS Confirm button to trigger JavaScript confirm dialog at (256, 222) on button[onclick*='jsConfirm']
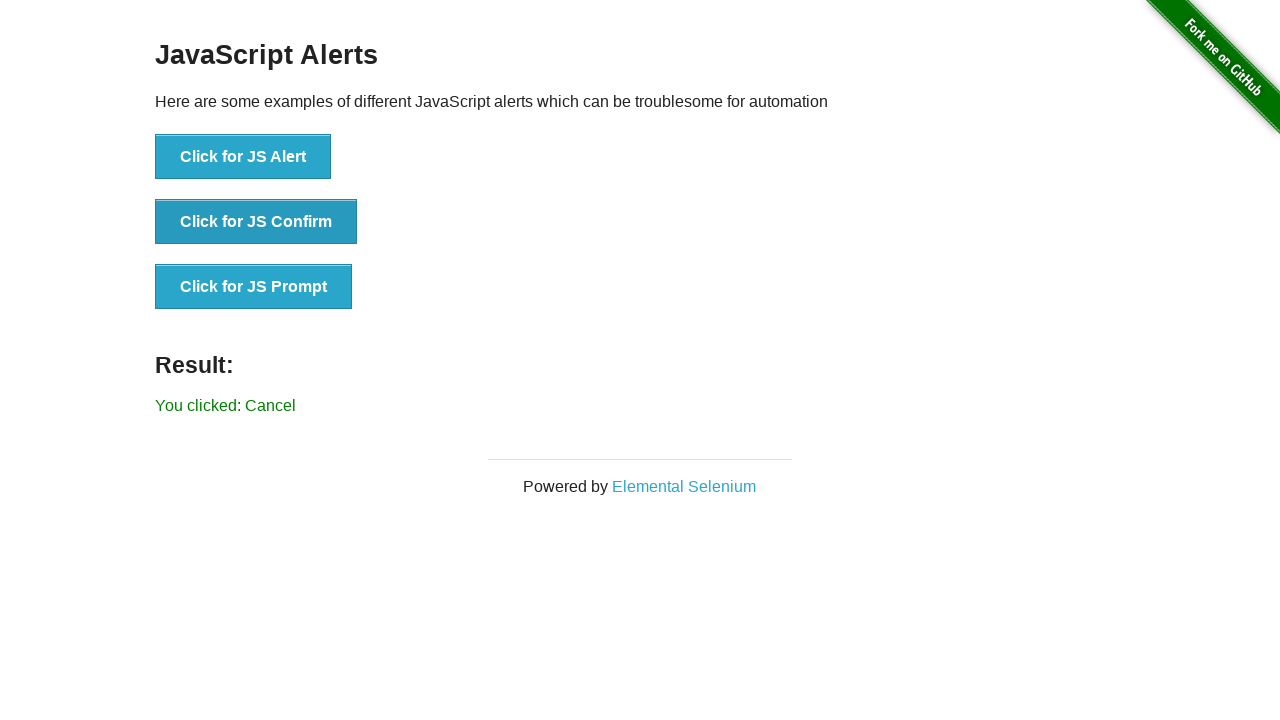

Result message appeared after dismissing confirm dialog
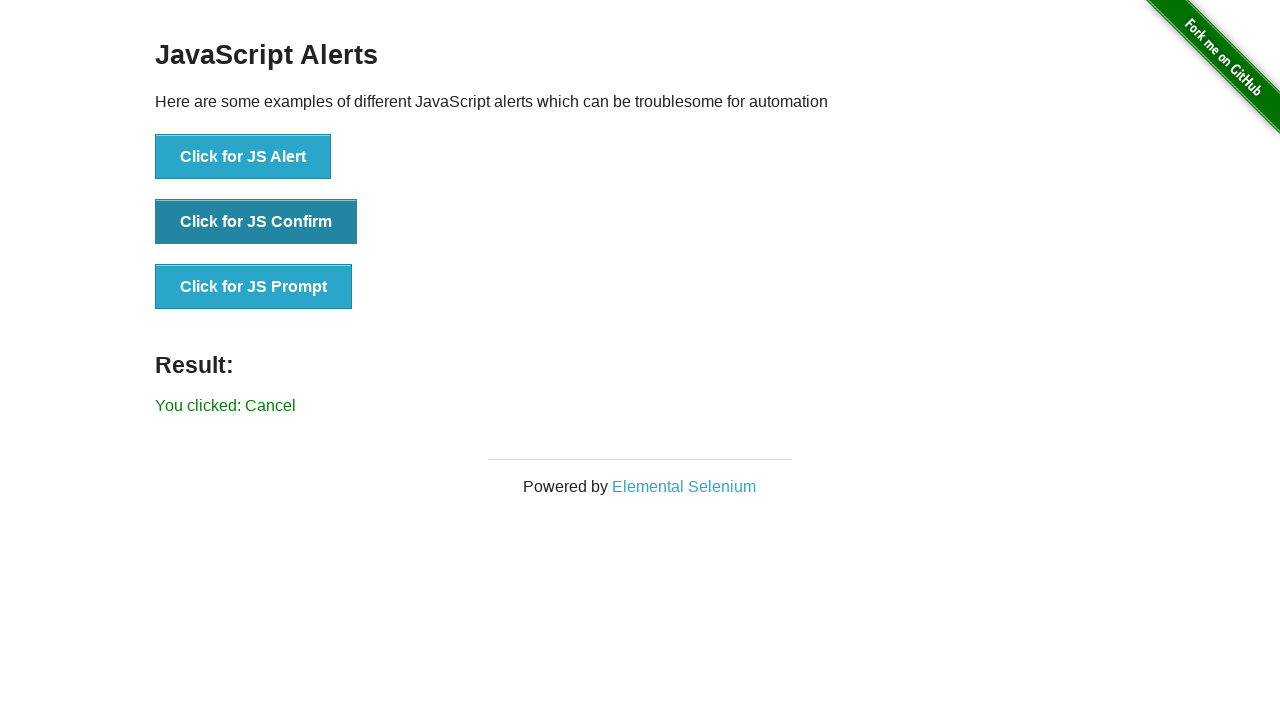

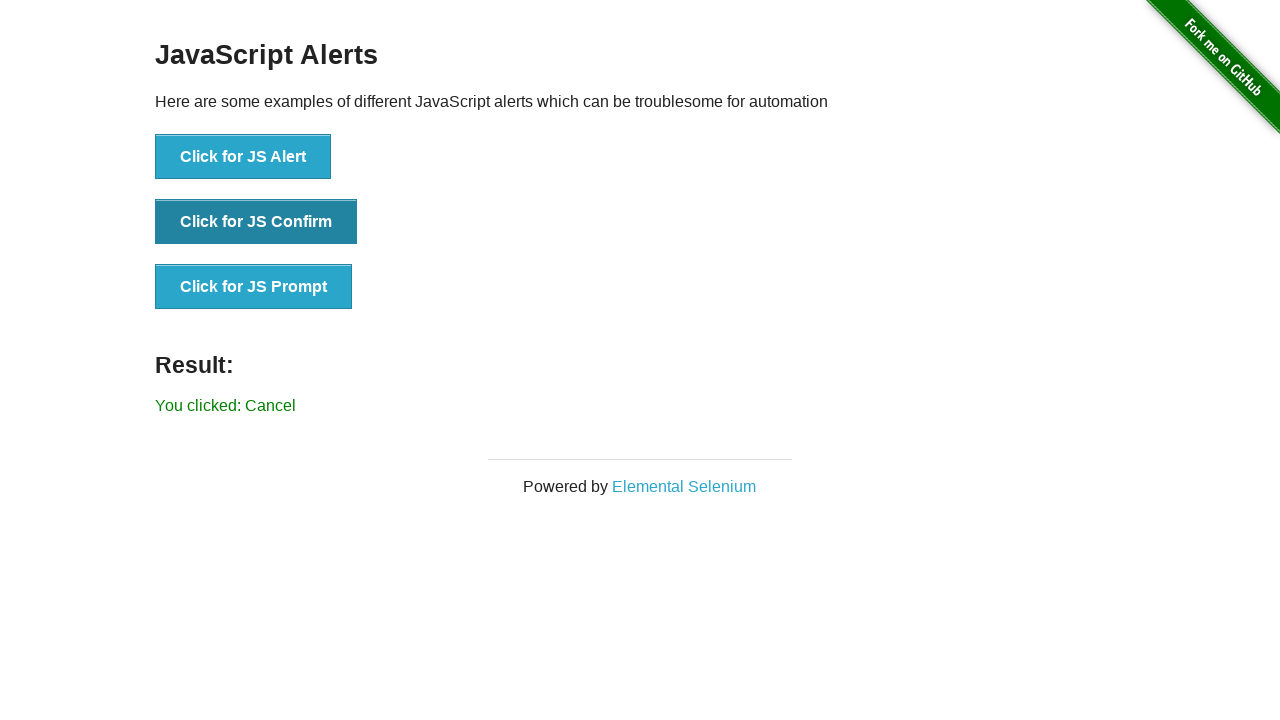